Validates that the table headers have the correct text values

Starting URL: https://the-internet.herokuapp.com/challenging_dom

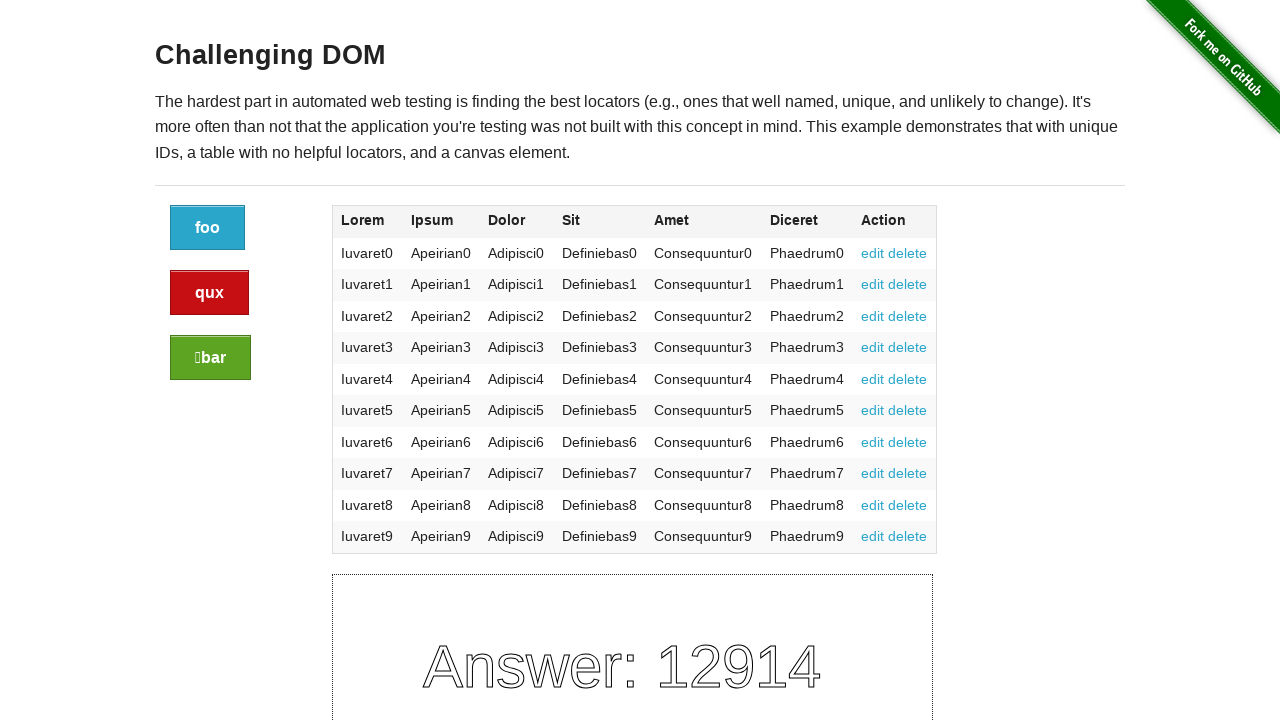

Navigated to challenging DOM page
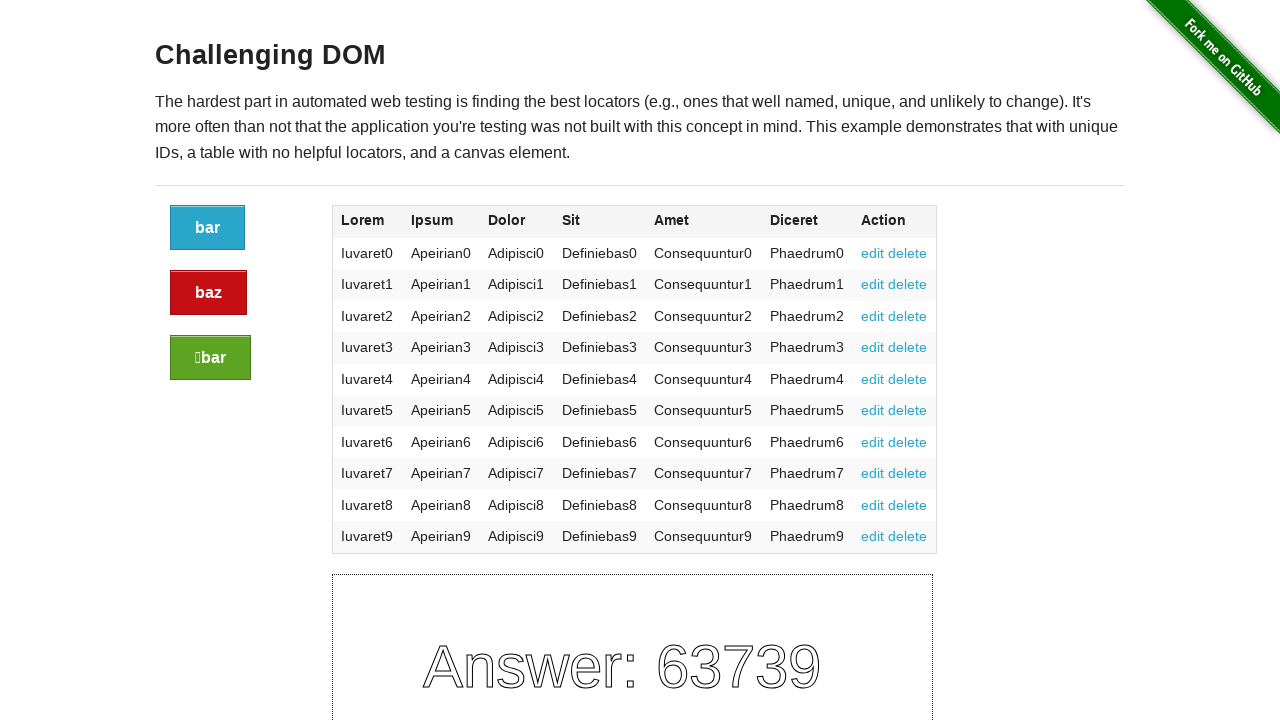

Located all table header elements
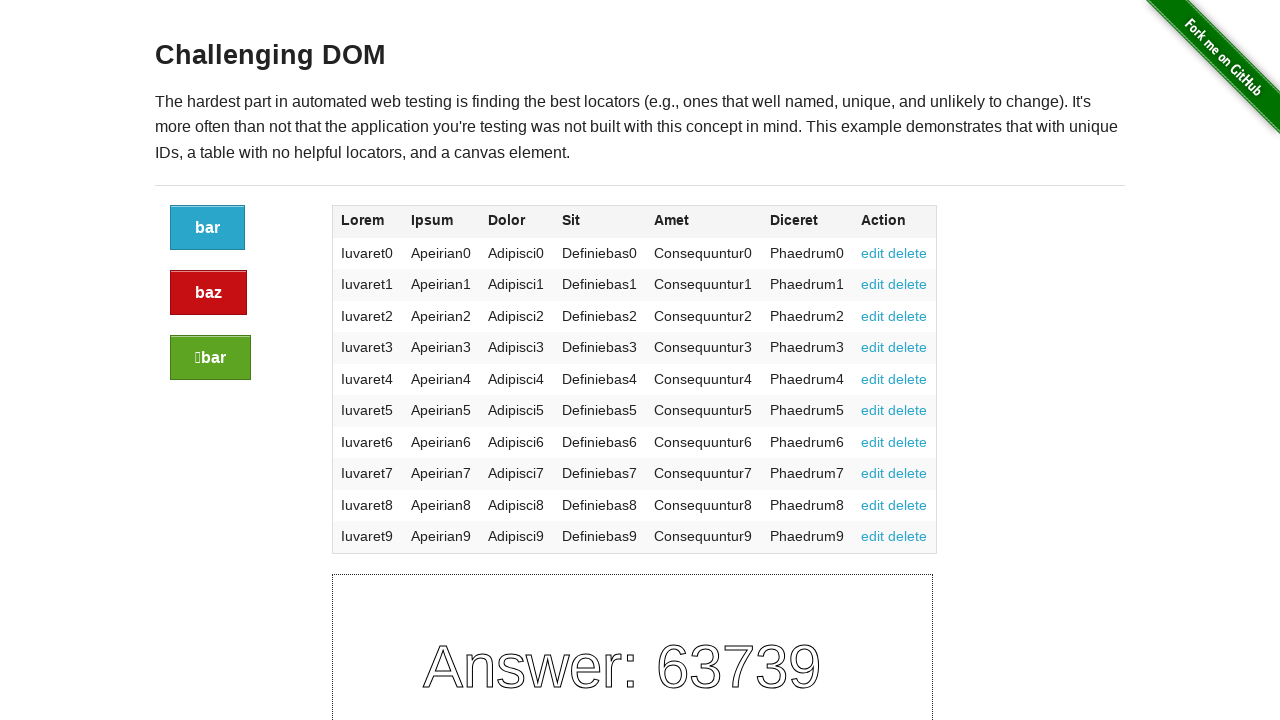

Verified table has 7 headers
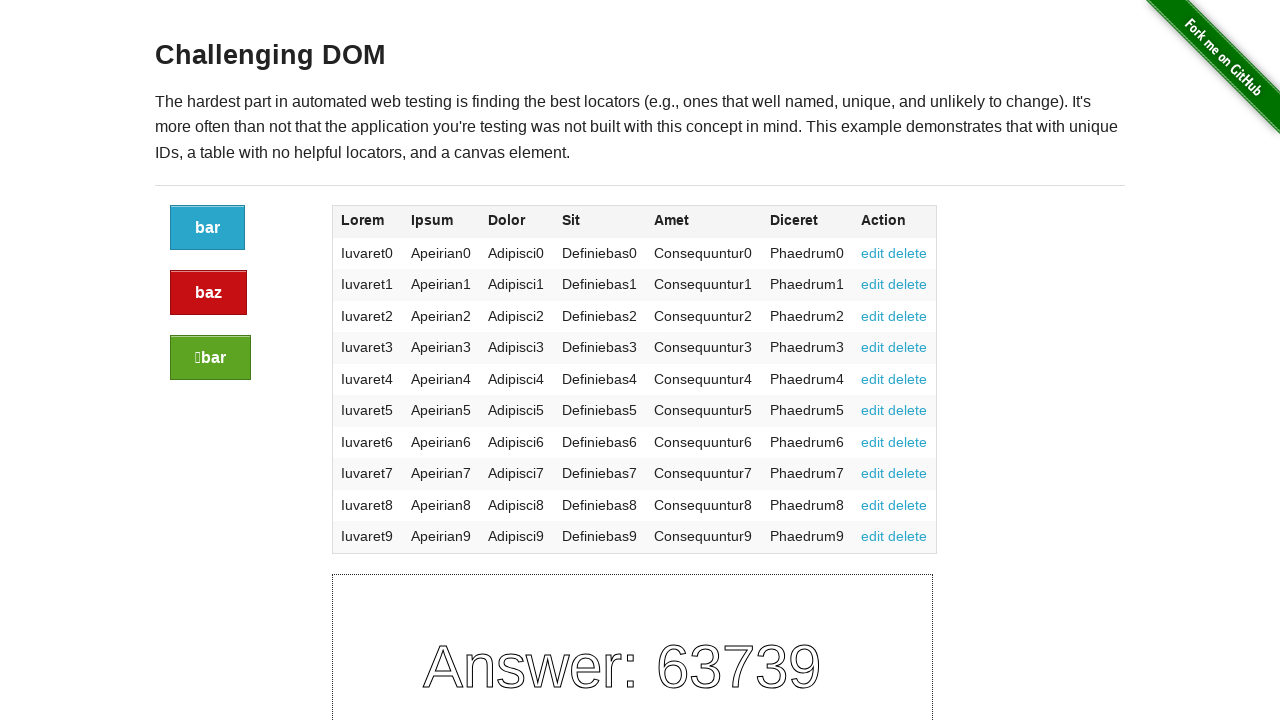

Verified header 1 text is 'Lorem'
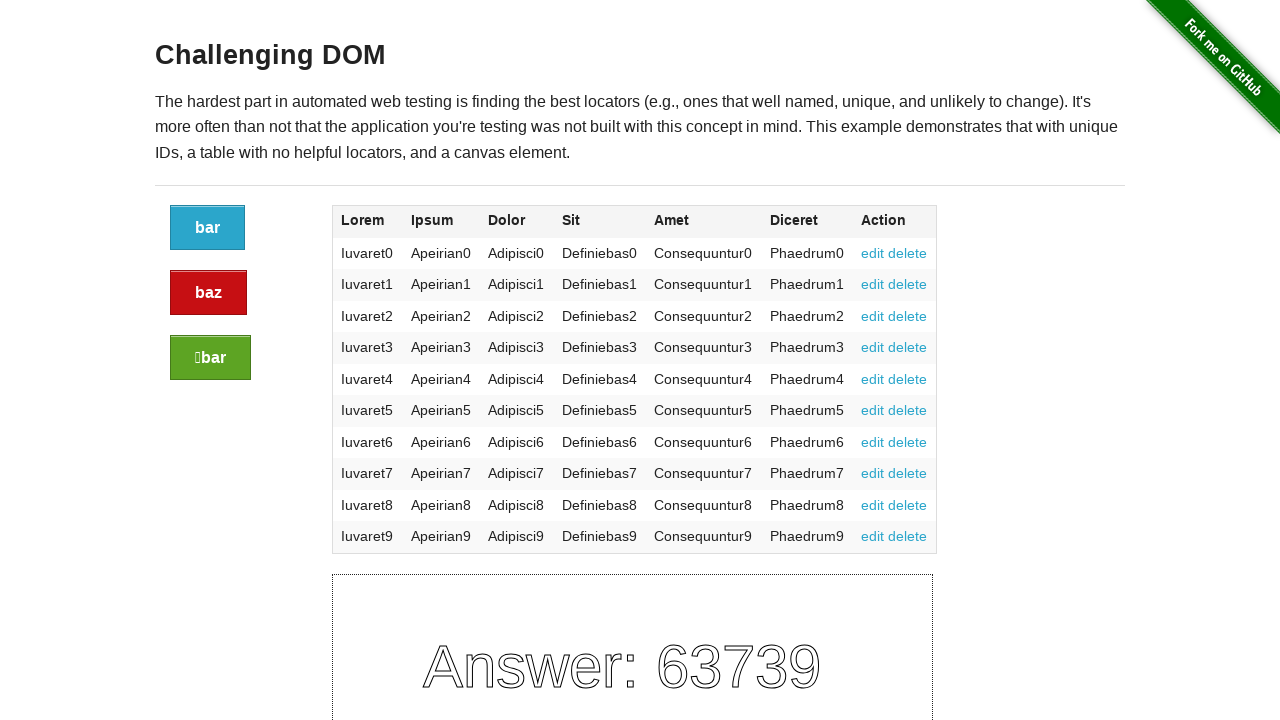

Verified header 2 text is 'Ipsum'
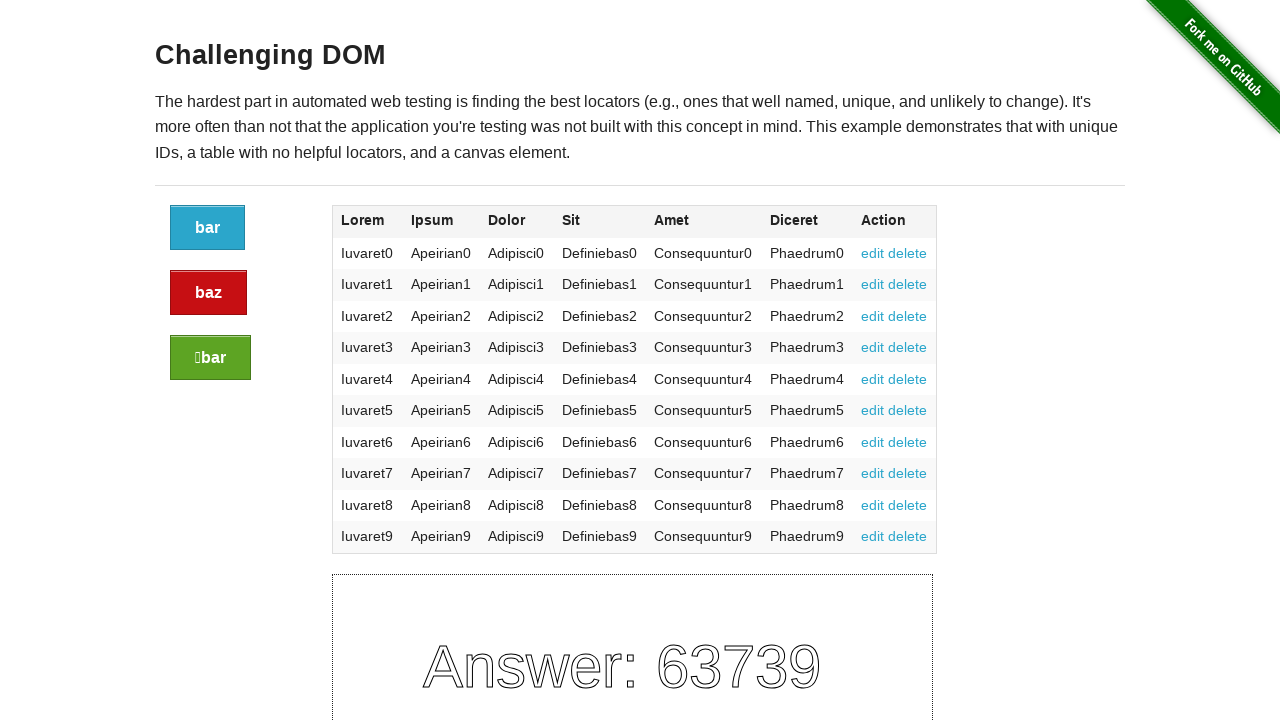

Verified header 3 text is 'Dolor'
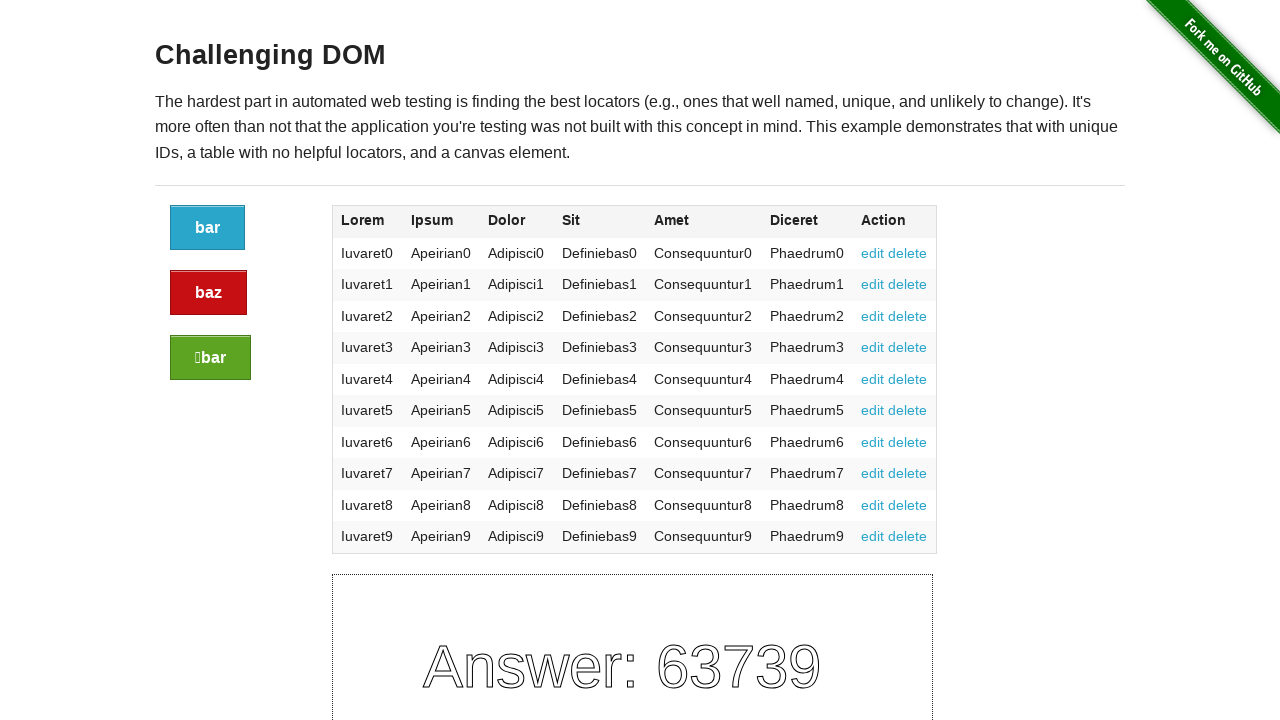

Verified header 4 text is 'Sit'
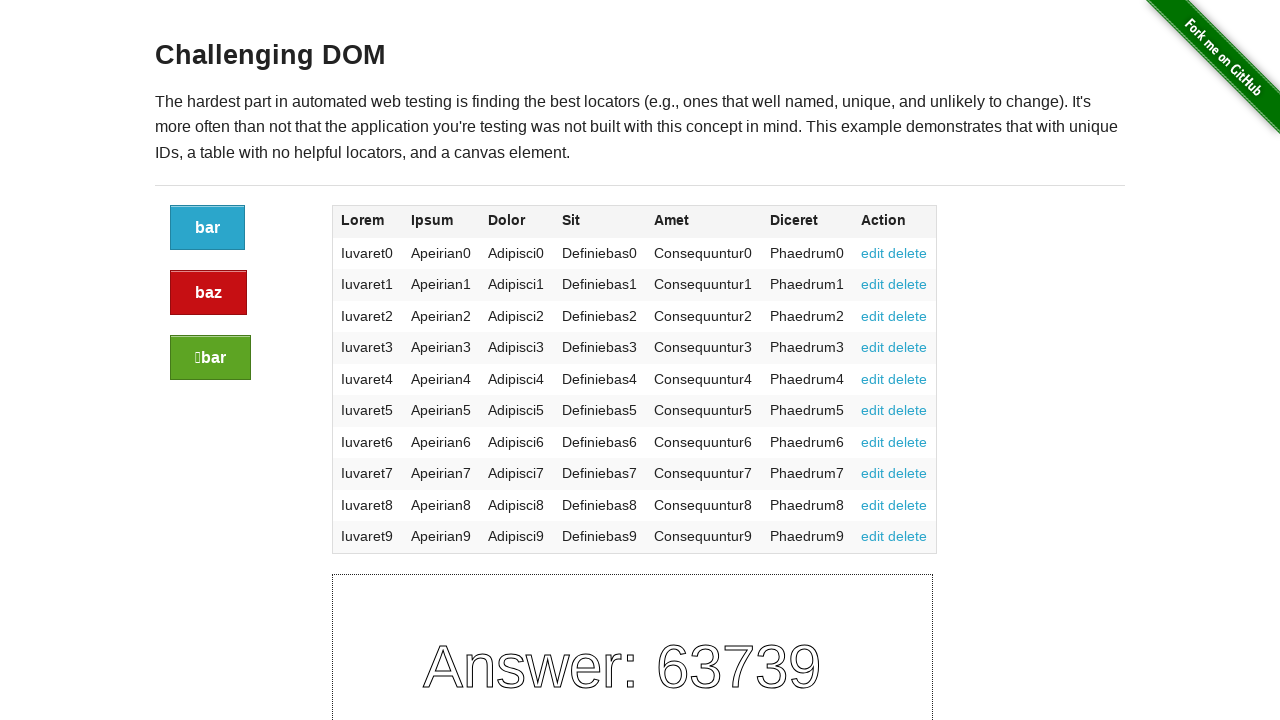

Verified header 5 text is 'Amet'
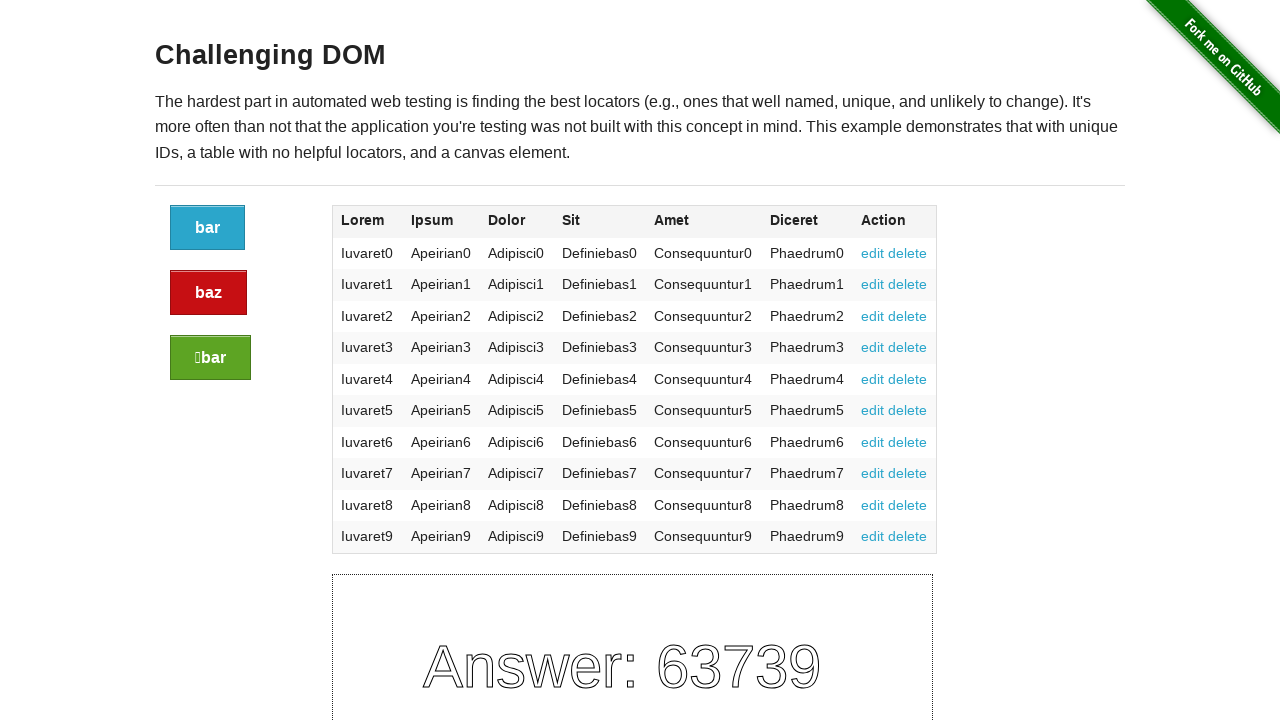

Verified header 6 text is 'Diceret'
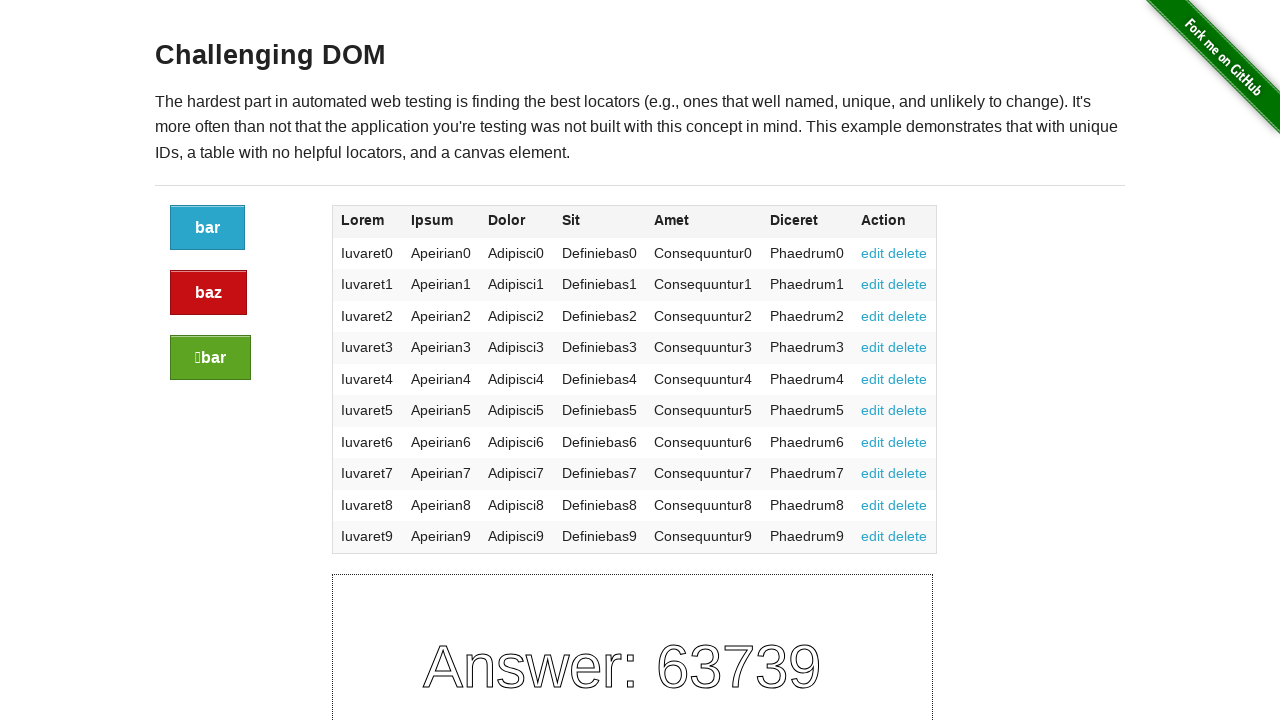

Verified header 7 text is 'Action'
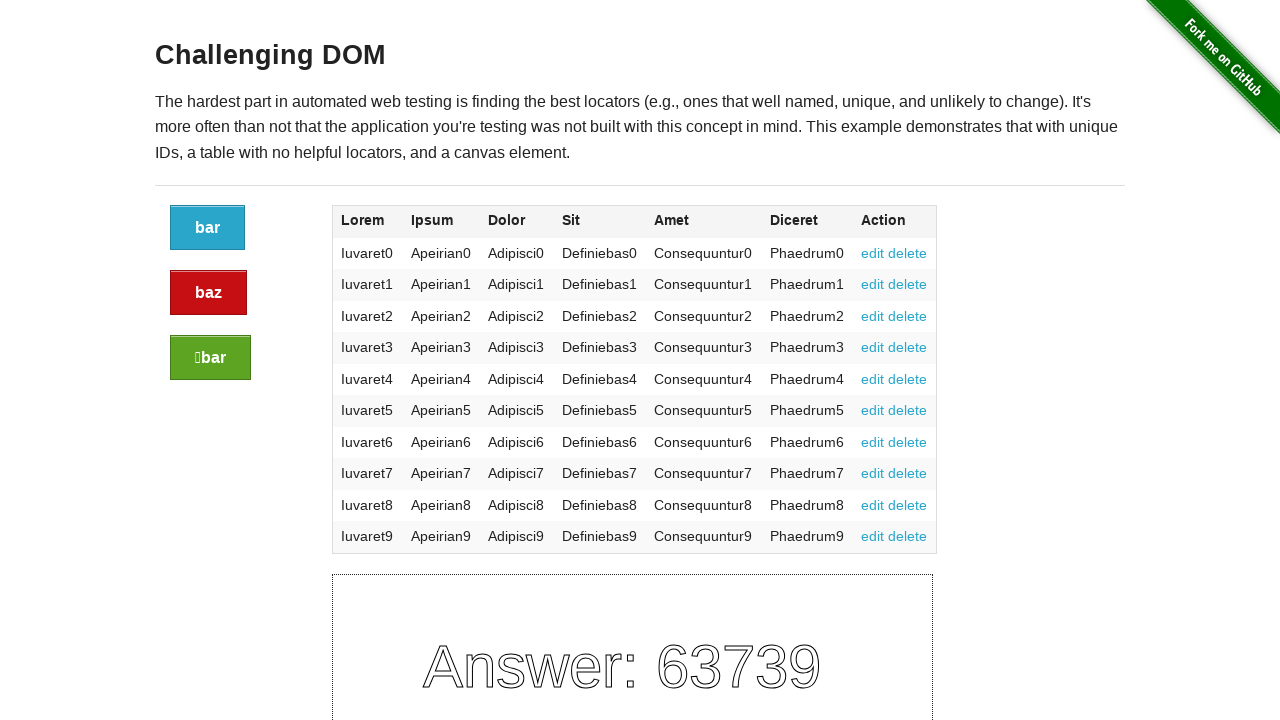

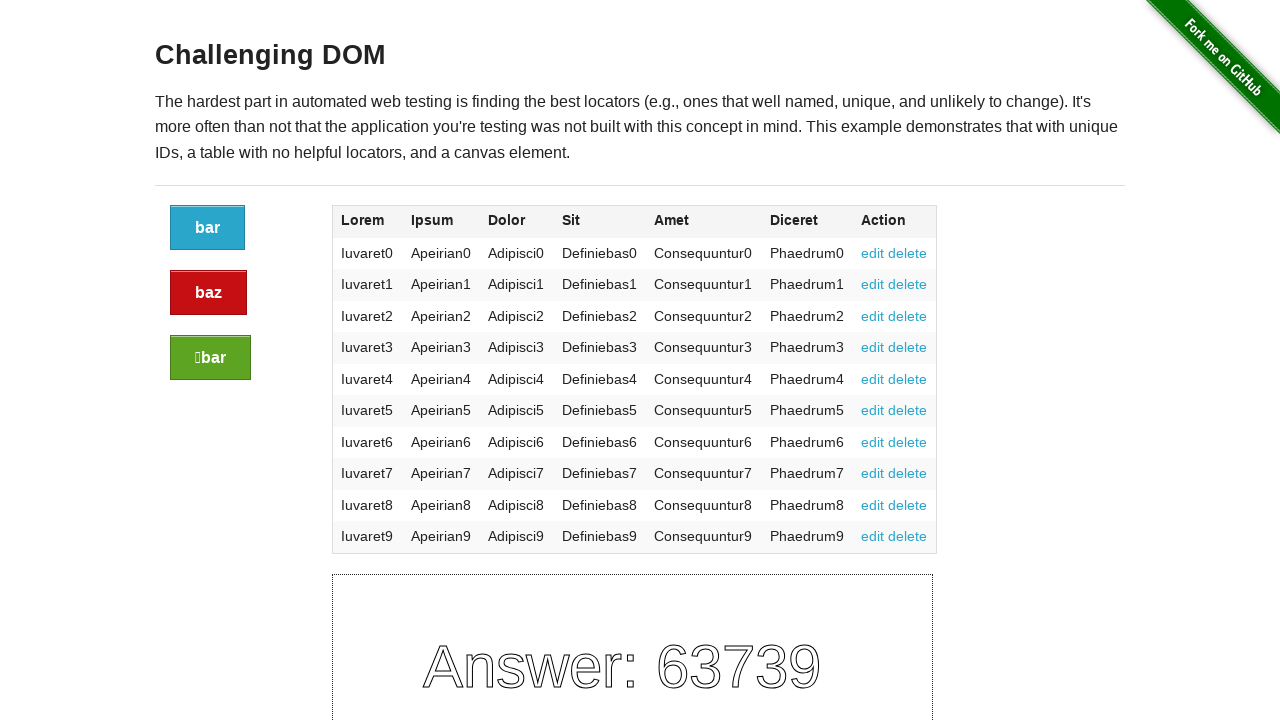